Tests the old-style HTML select dropdown by selecting an option by index and validating the selected text is "Green"

Starting URL: https://demoqa.com/select-menu

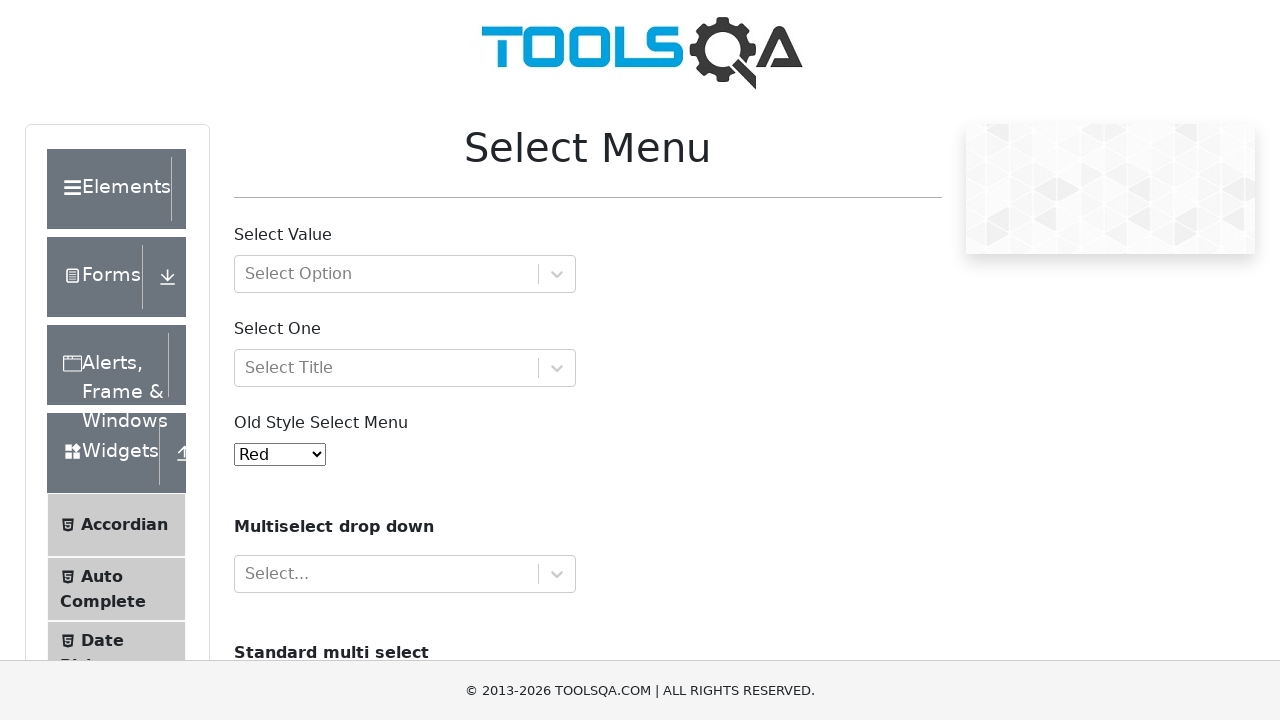

Selected third option (index 2) from old-style select dropdown on #oldSelectMenu
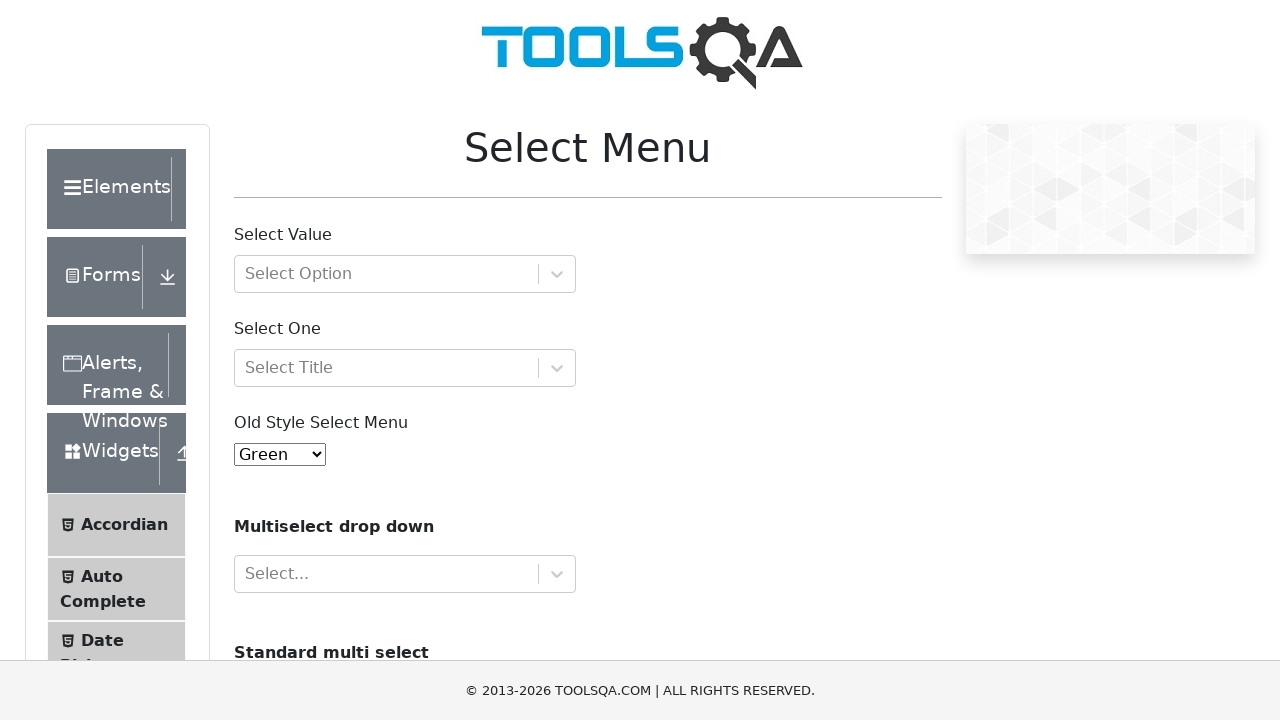

Retrieved selected value from dropdown
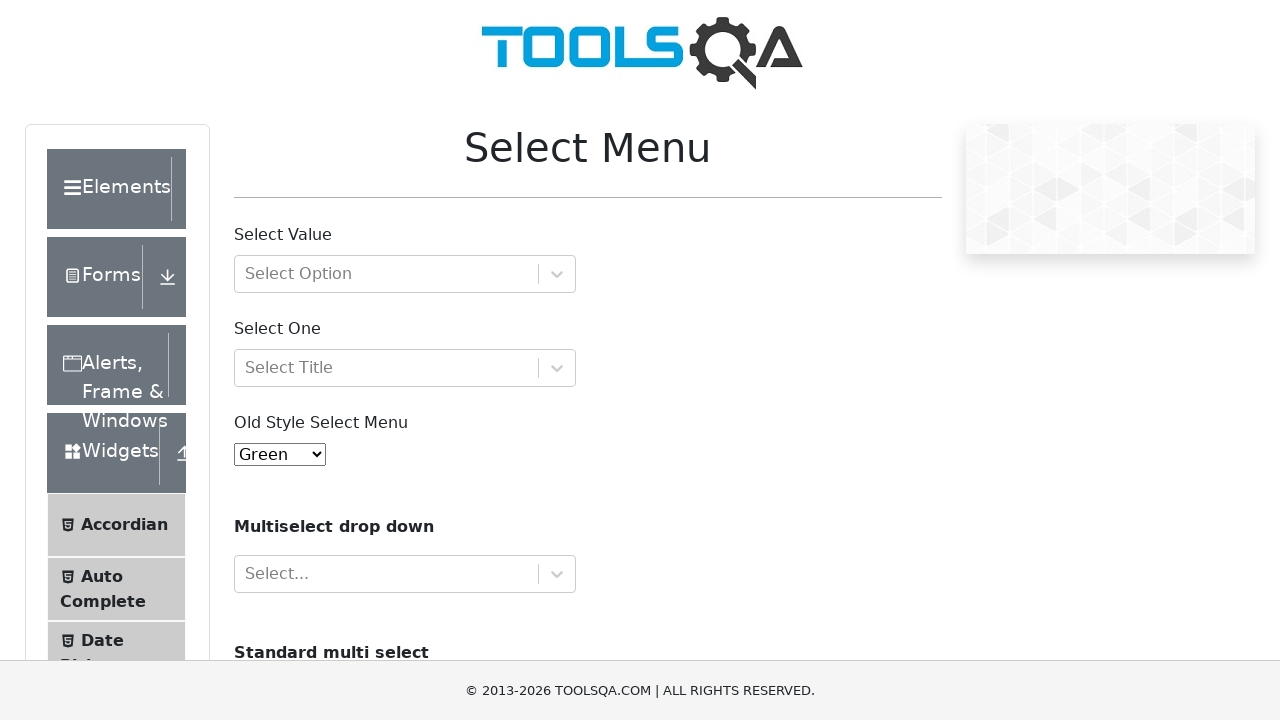

Validated selected value equals '2' for Green option
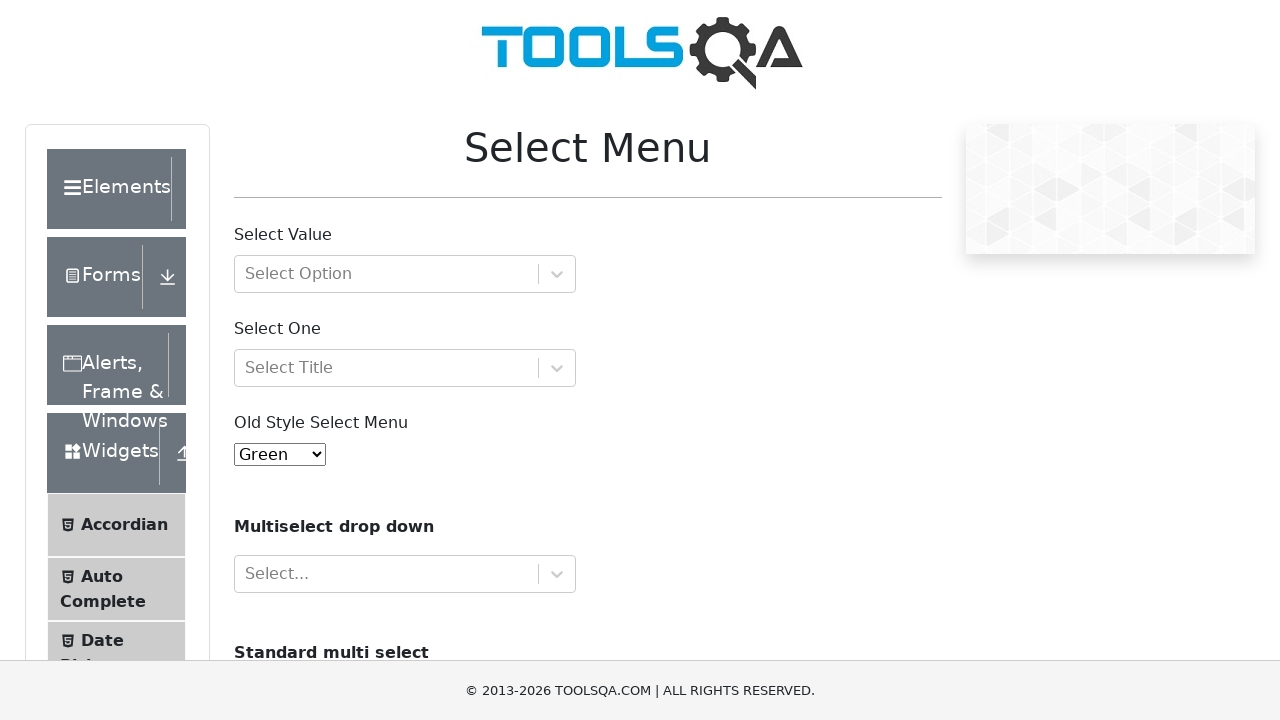

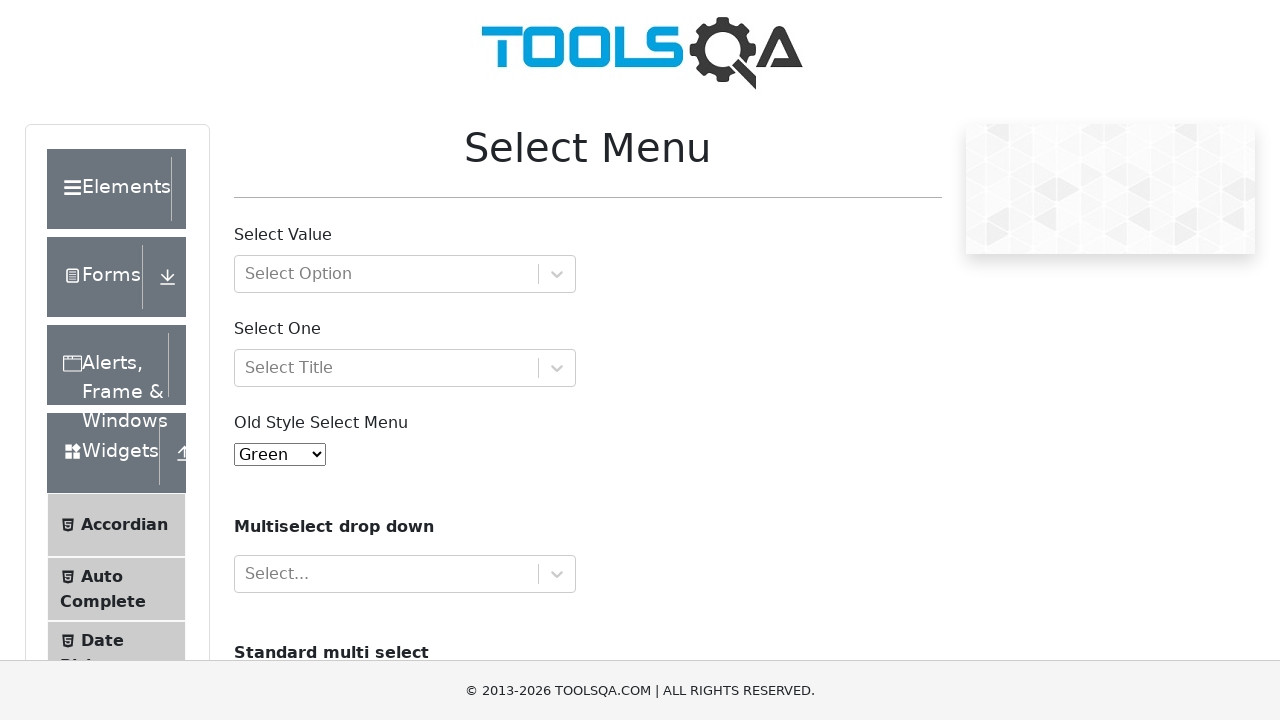